Tests drag and drop functionality on jQuery UI demo page by dragging an element and dropping it onto a target area

Starting URL: https://jqueryui.com/droppable/

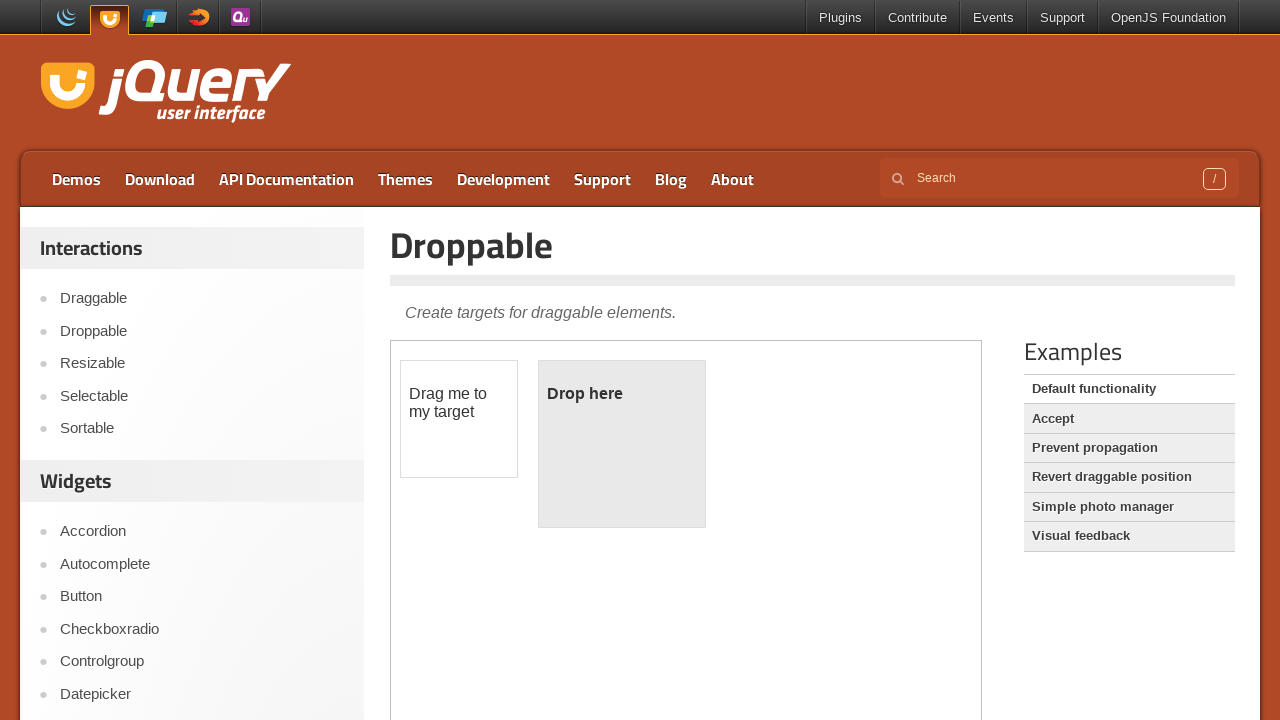

Located the demo iframe
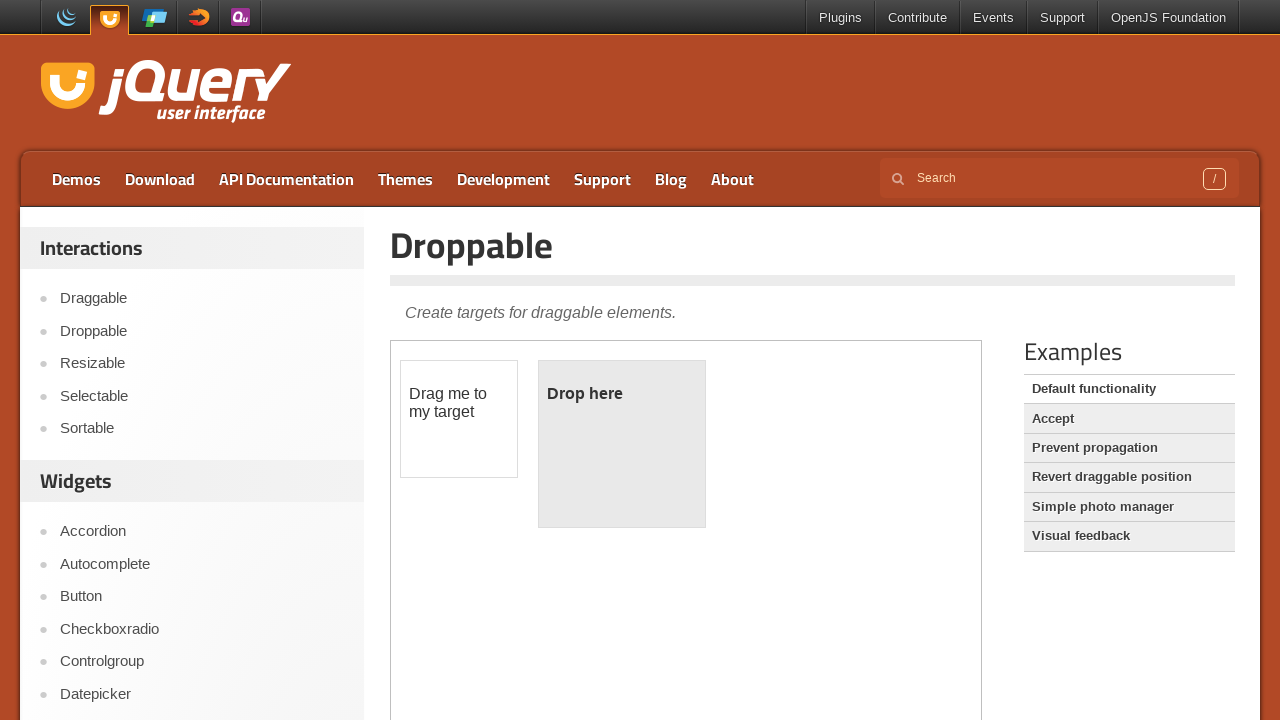

Located the draggable element
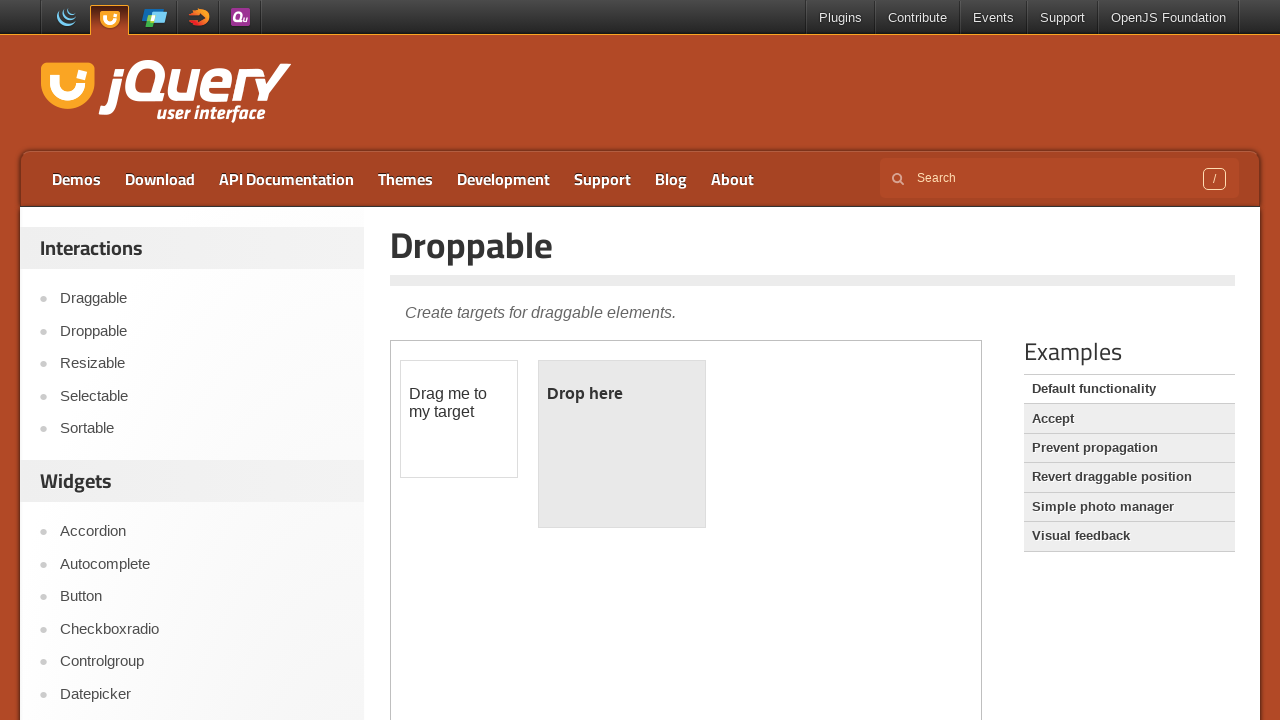

Located the droppable target element
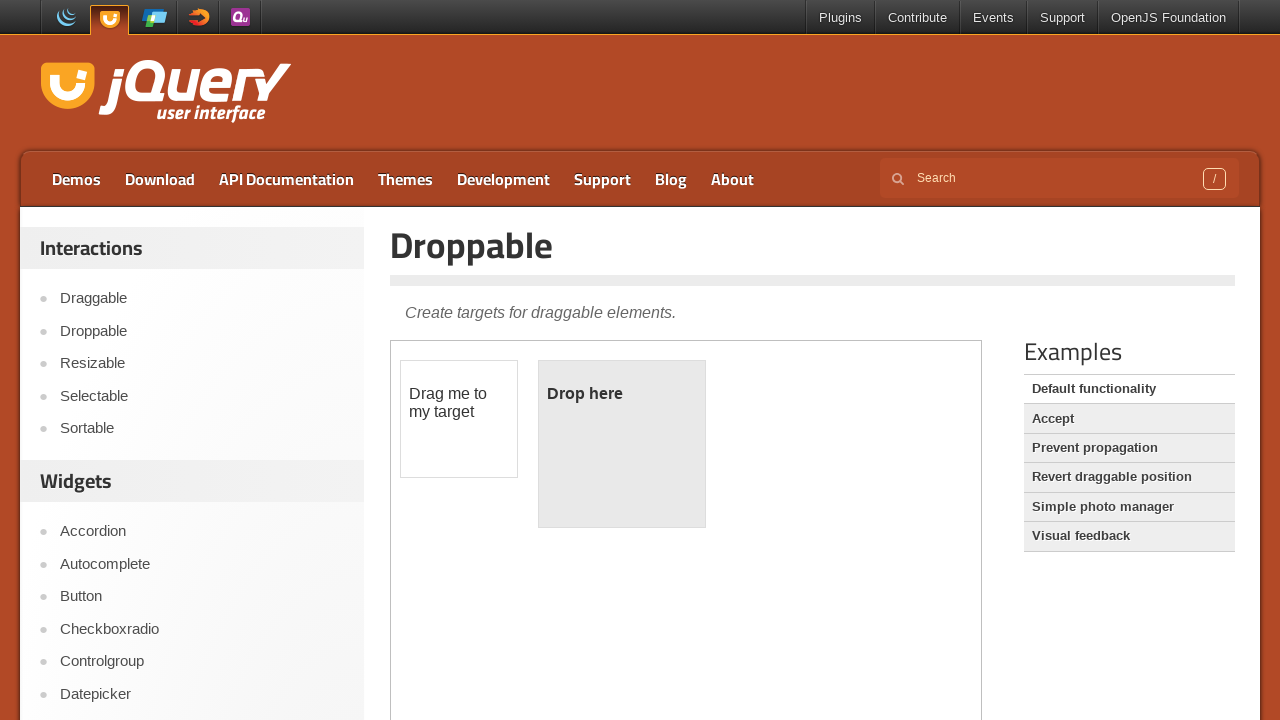

Dragged element to droppable target at (622, 444)
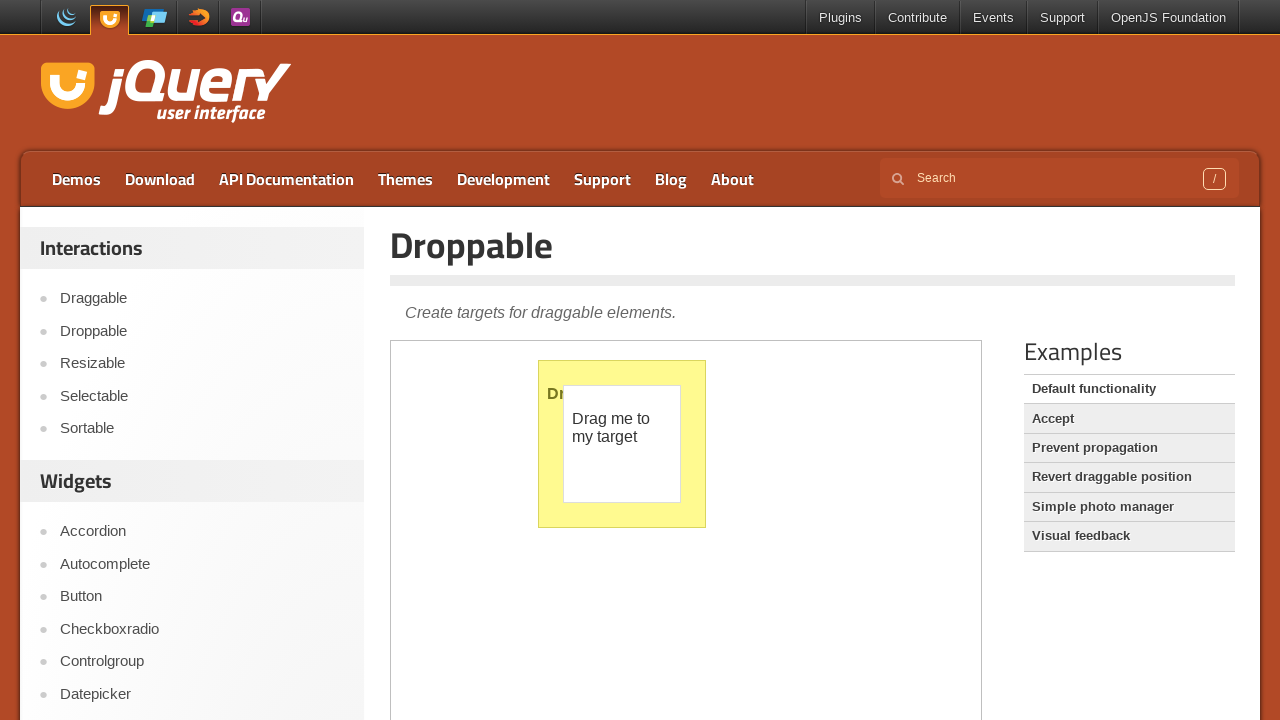

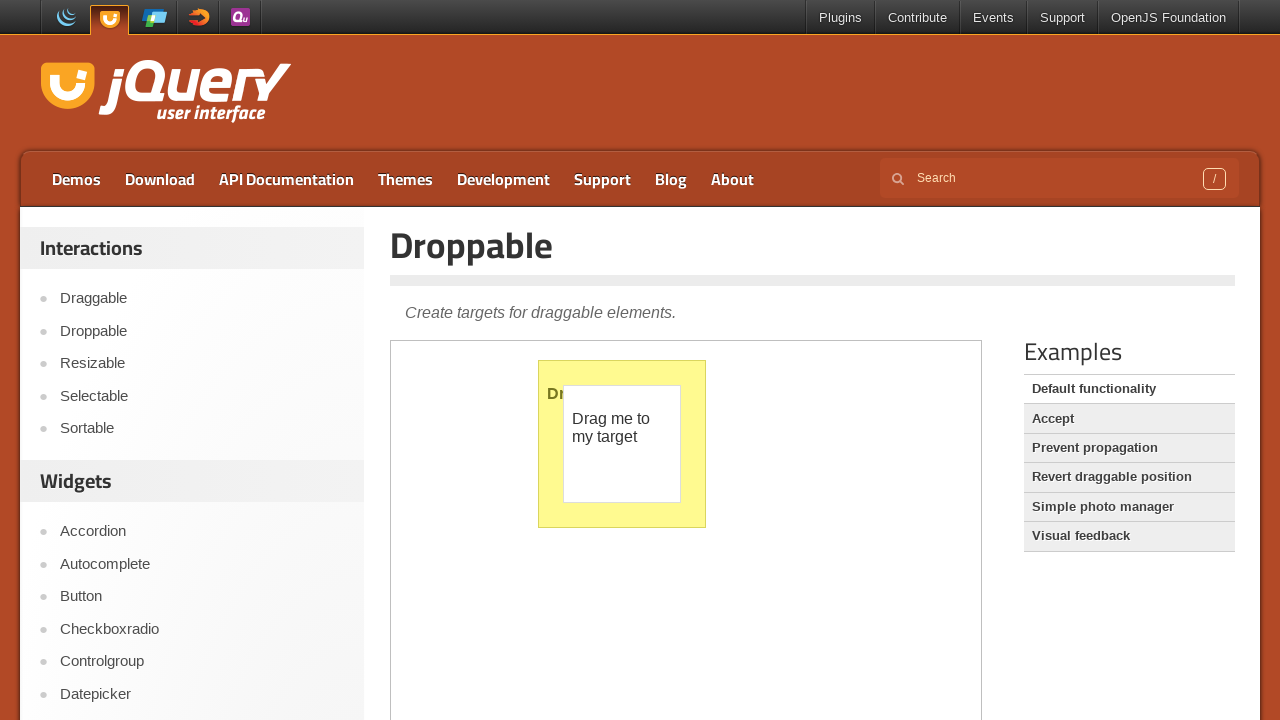